Tests table sorting functionality, searches for specific items and their prices, and handles pagination to find items across multiple pages

Starting URL: https://rahulshettyacademy.com/seleniumPractise/#/offers

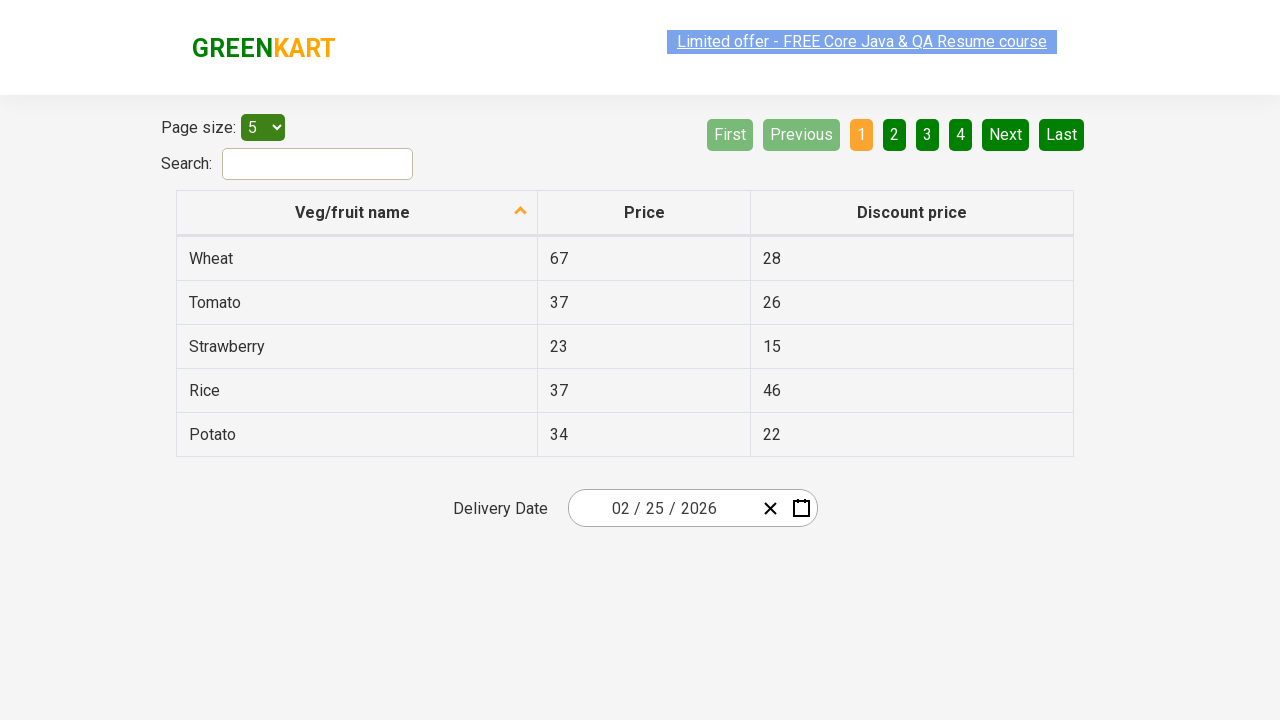

Clicked first column header to sort table at (357, 213) on xpath=//tr/th[1]
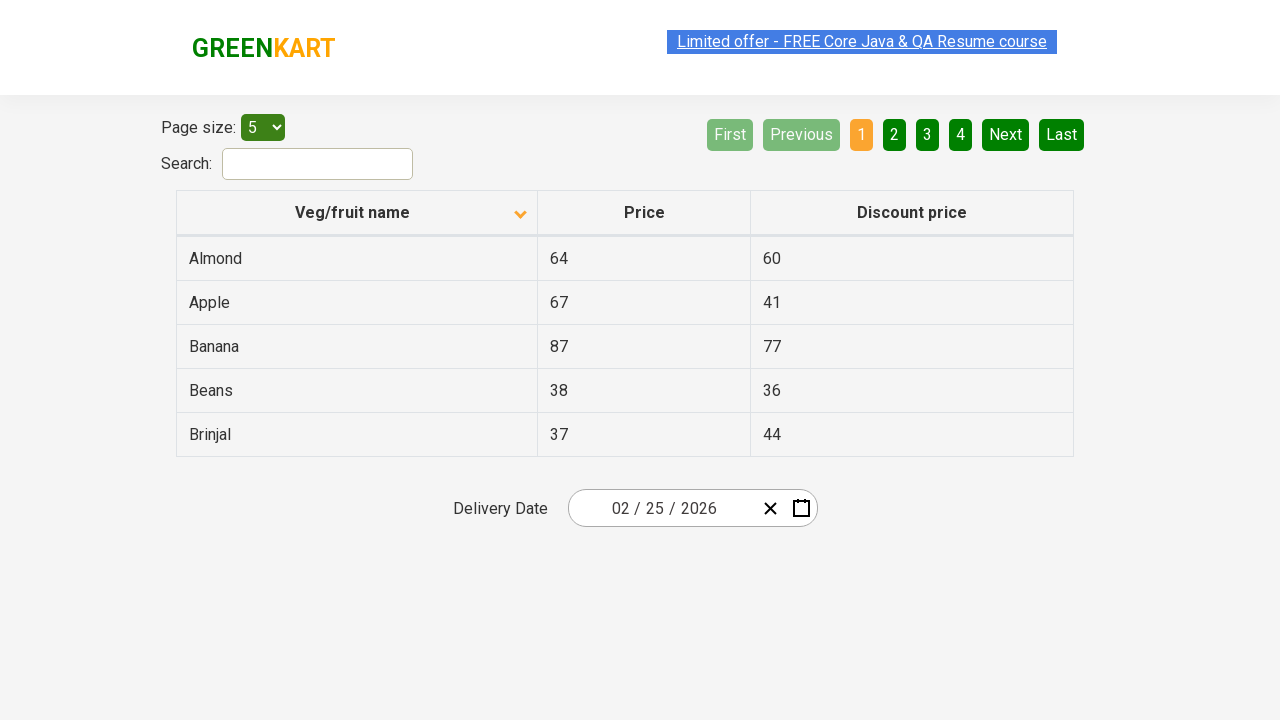

Captured all values in first column
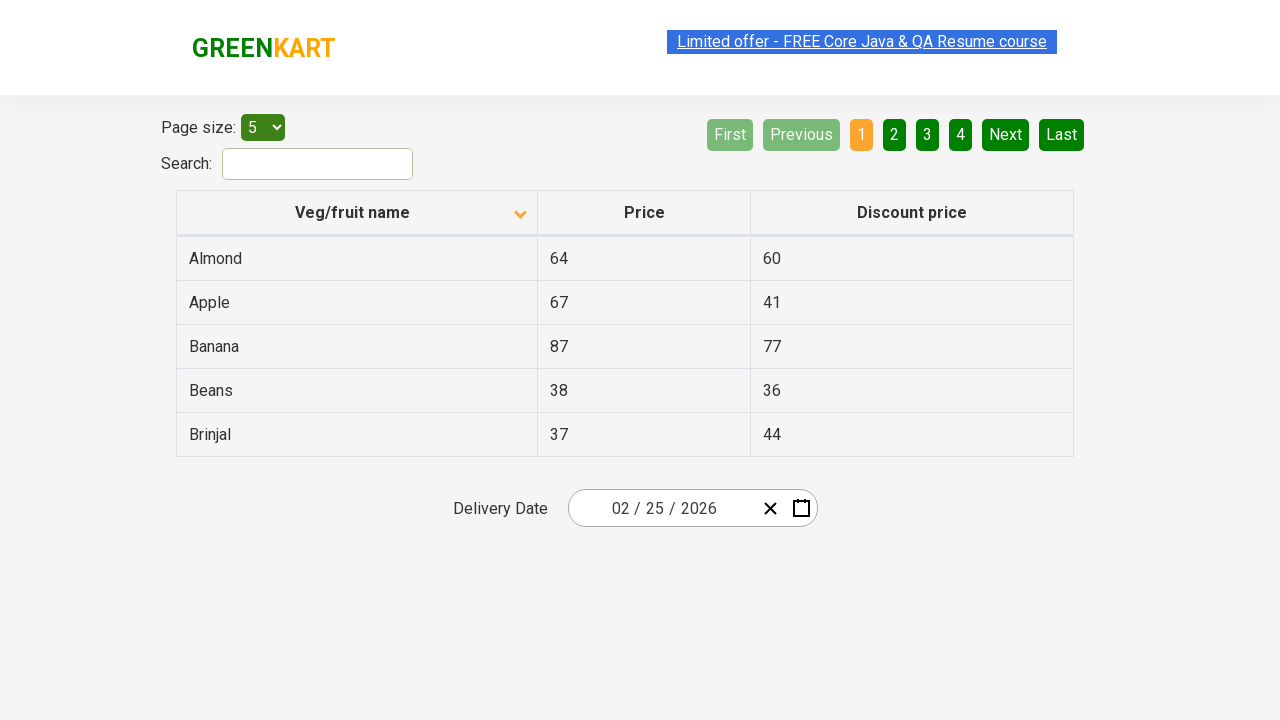

Extracted text from 5 column elements
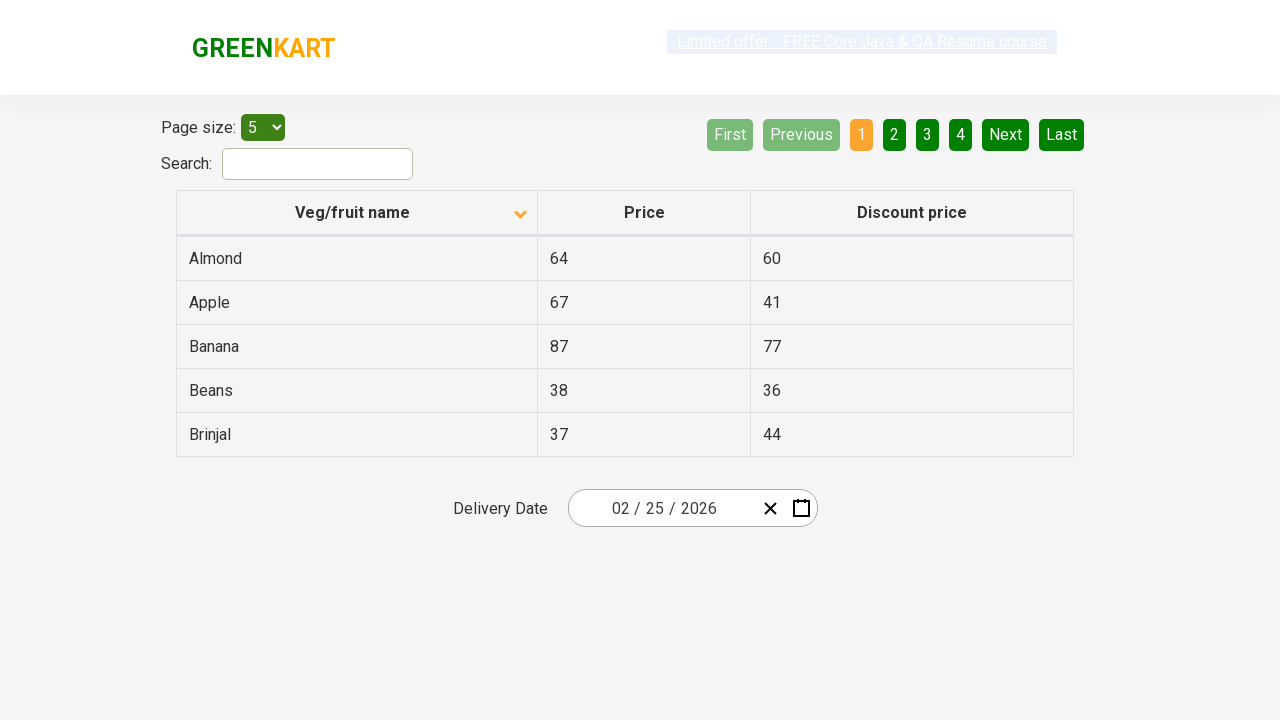

Verified table sorting is correct
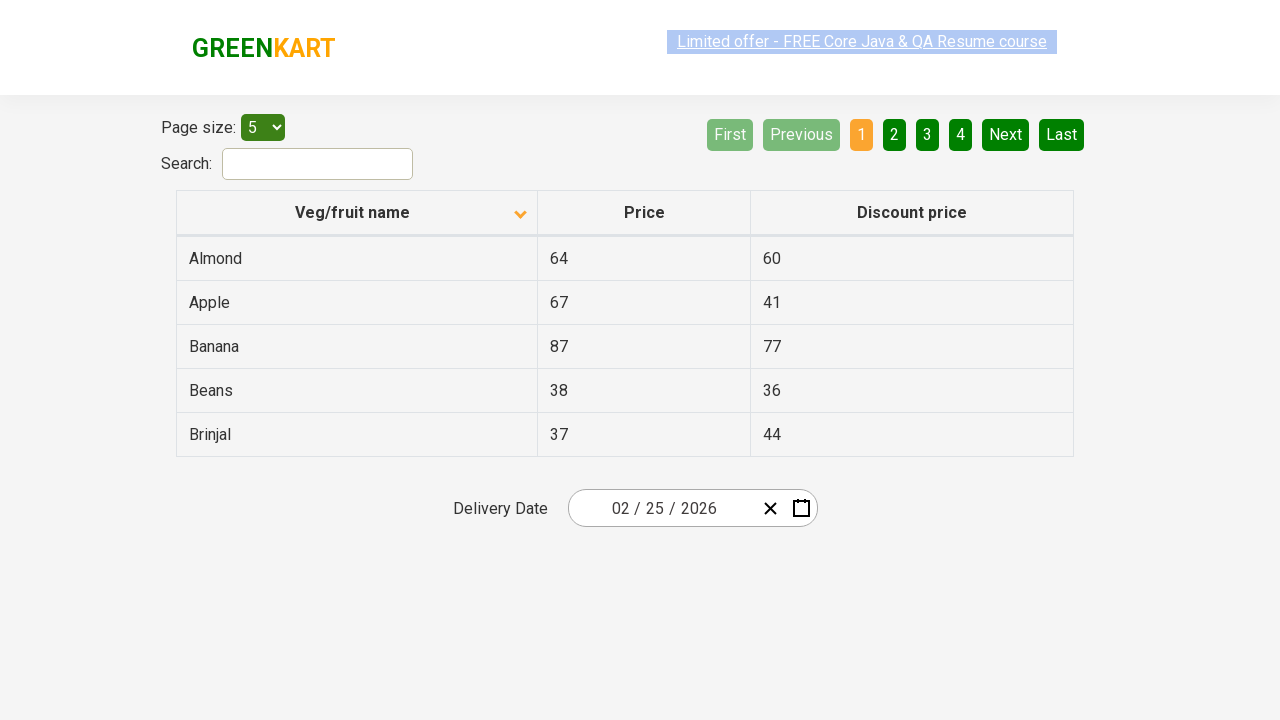

Found 1 element(s) containing 'Beans'
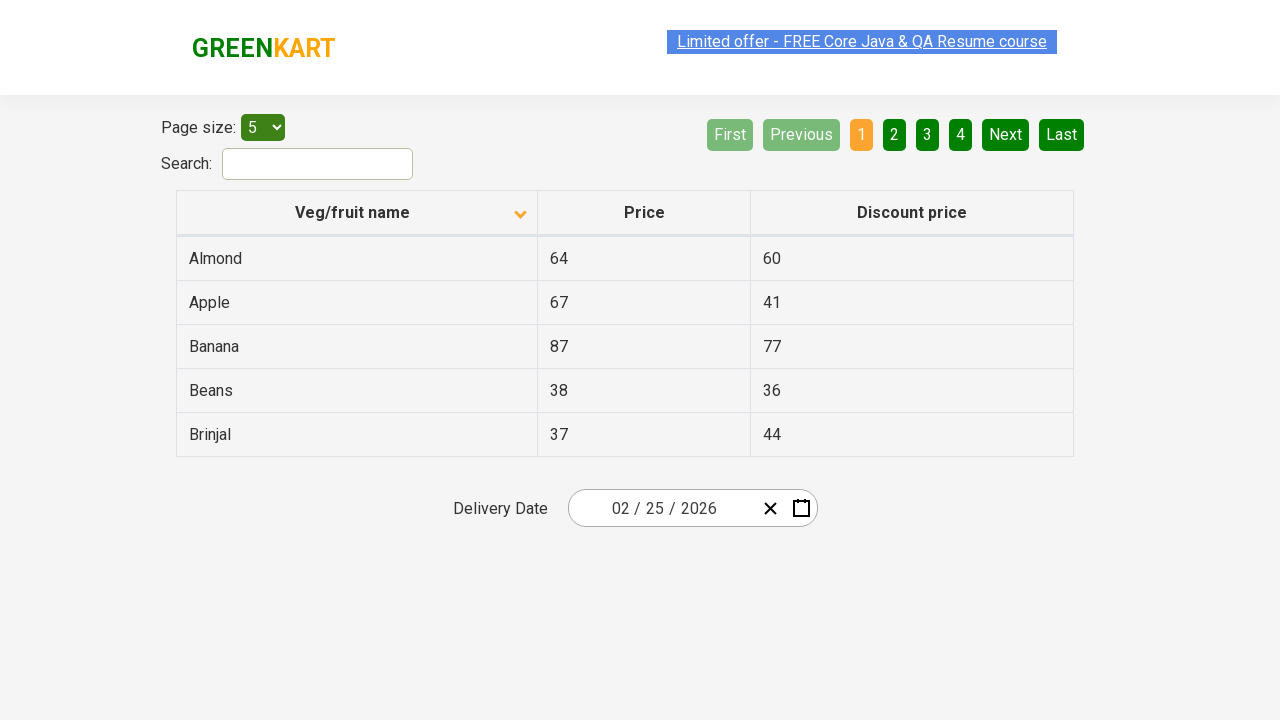

Retrieved price for Beans: 38RS
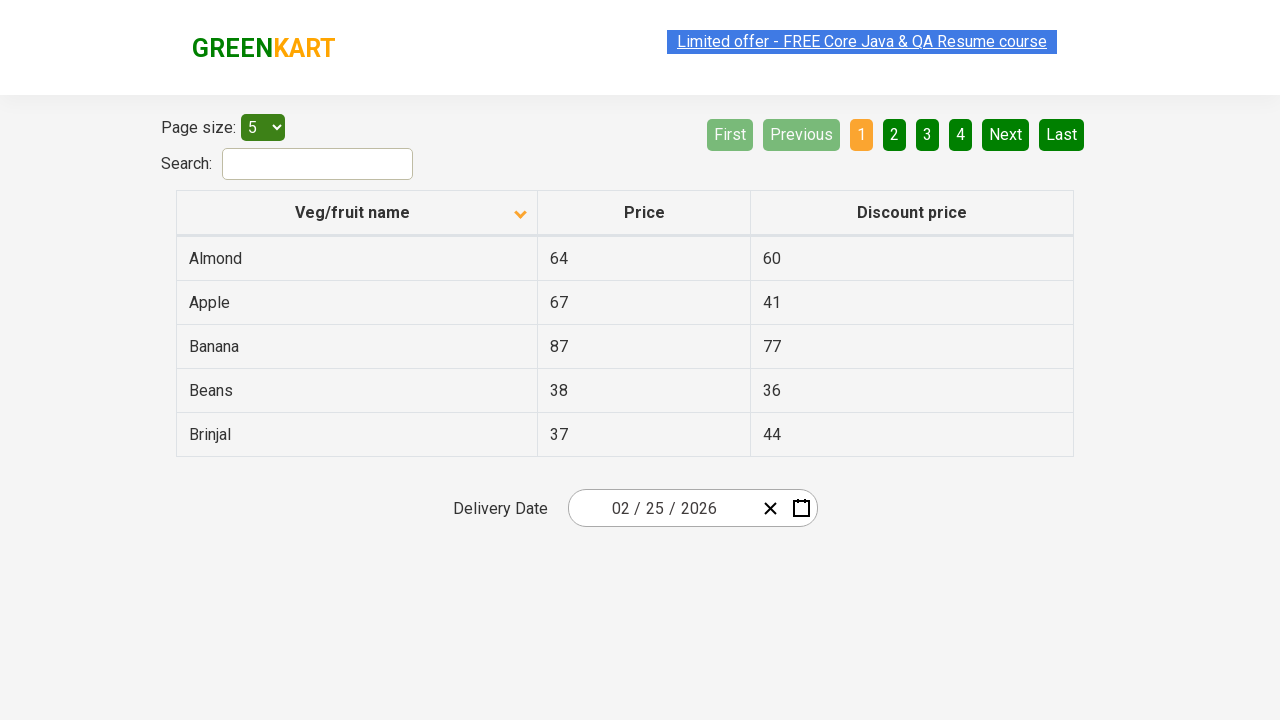

Checked current page for Rice, found 5 rows
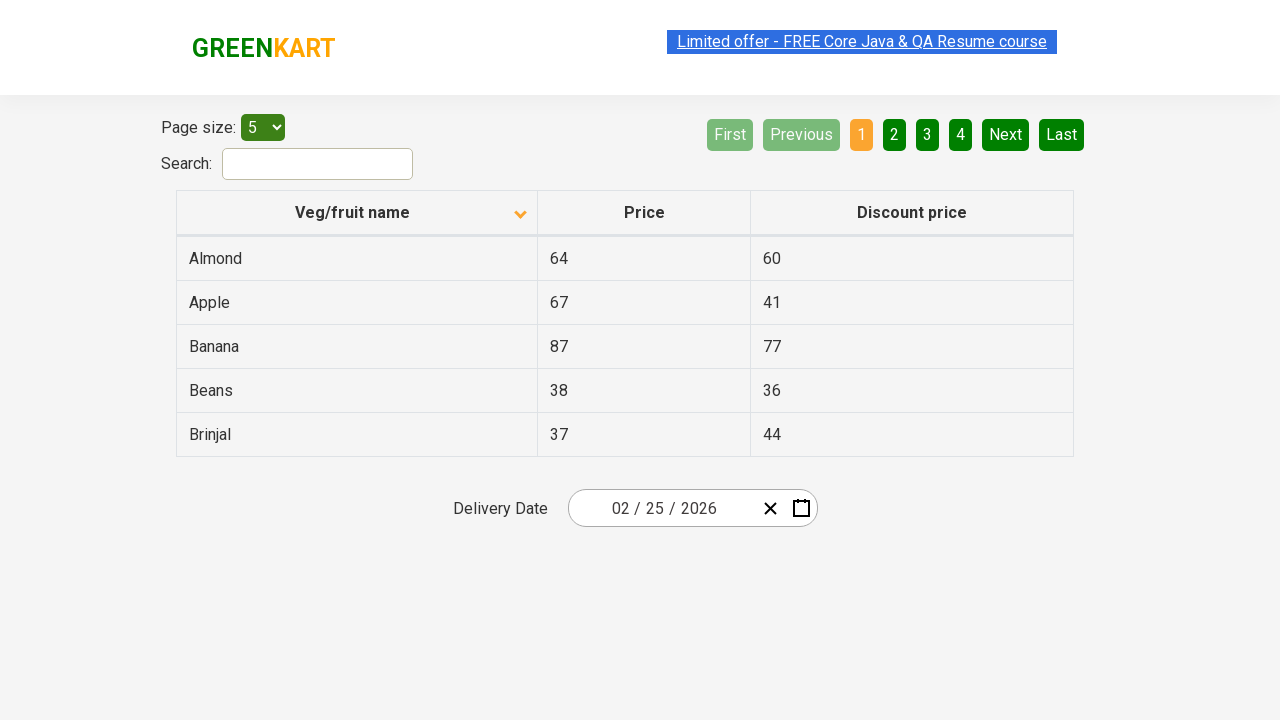

Rice not found on current page, clicked Next button to move to next page at (1006, 134) on [aria-label='Next']
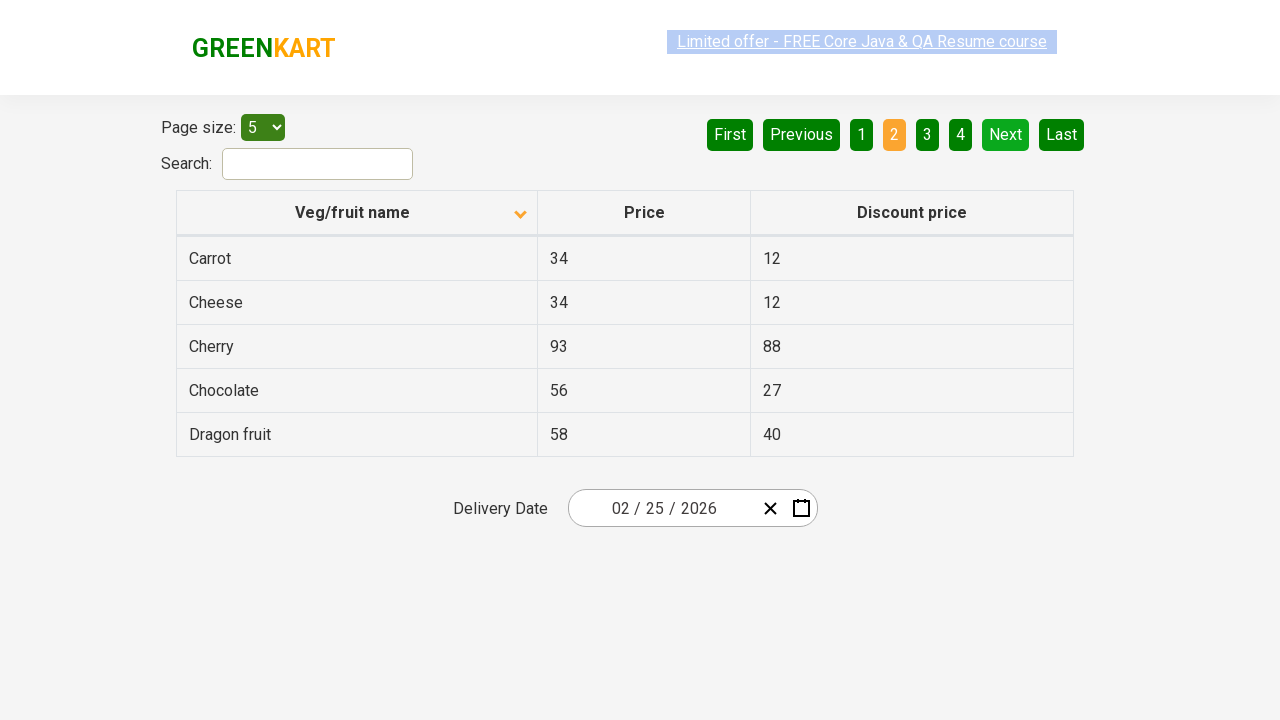

Checked current page for Rice, found 5 rows
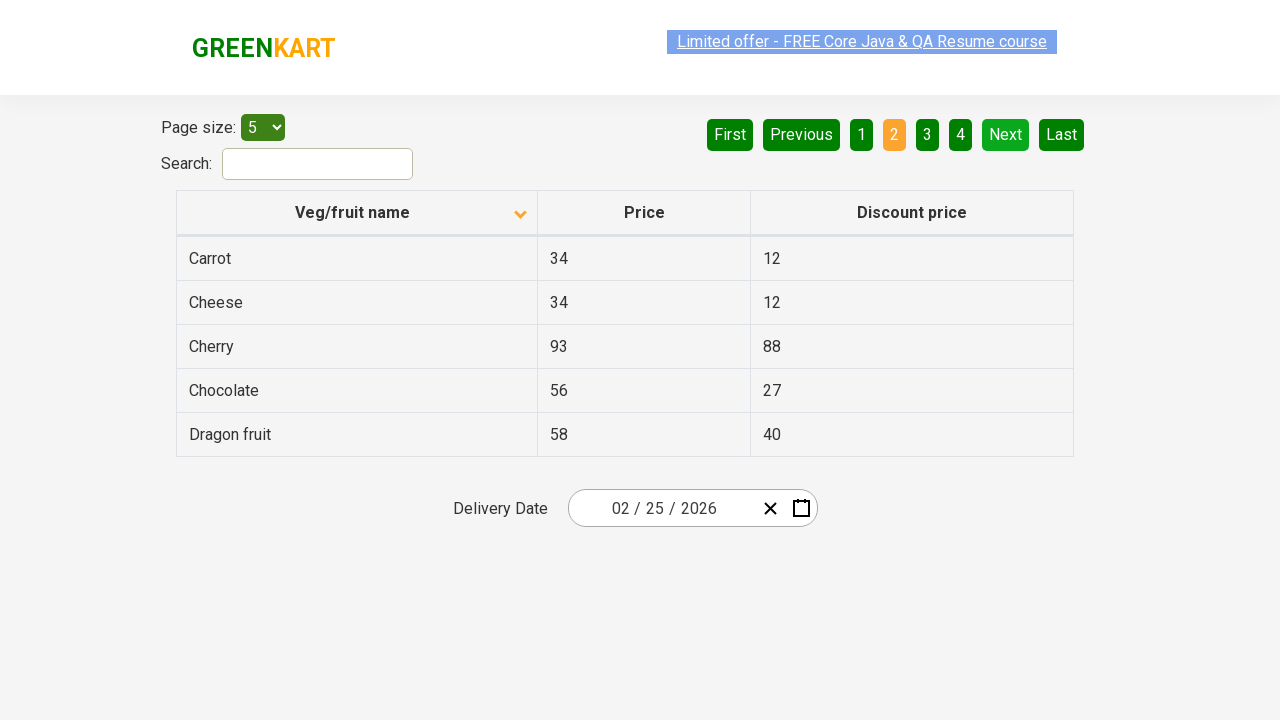

Rice not found on current page, clicked Next button to move to next page at (1006, 134) on [aria-label='Next']
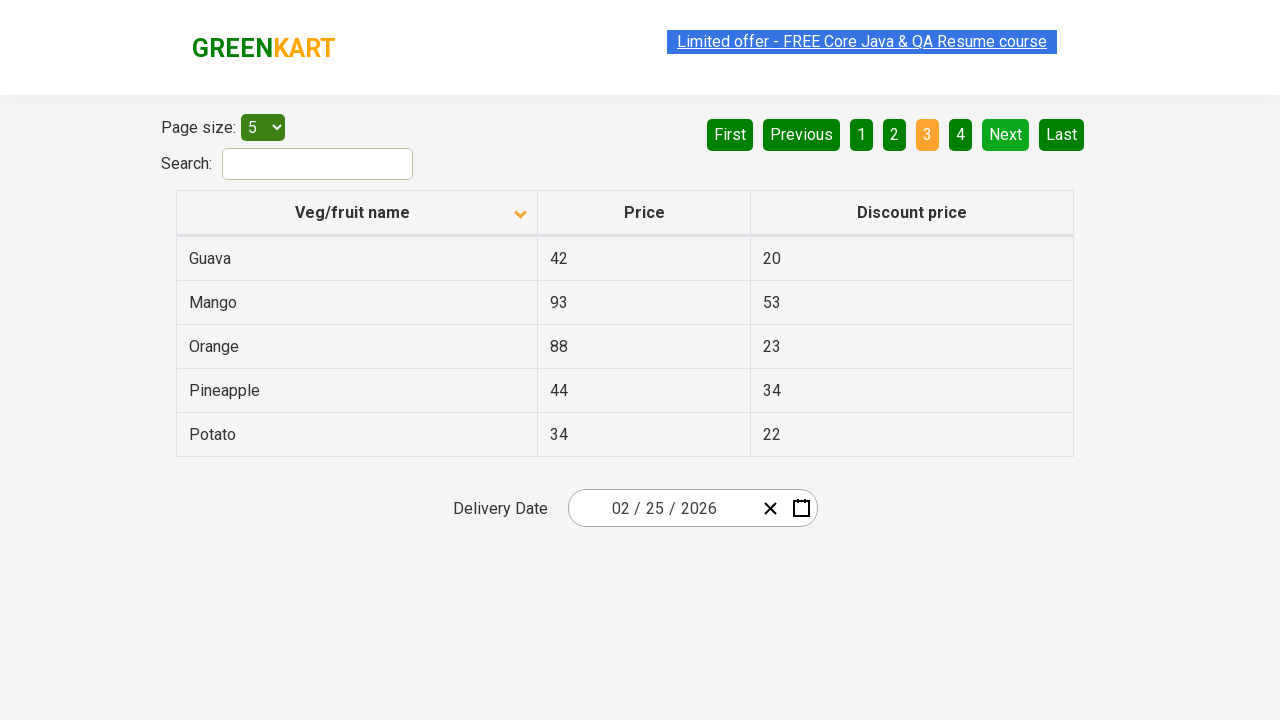

Checked current page for Rice, found 5 rows
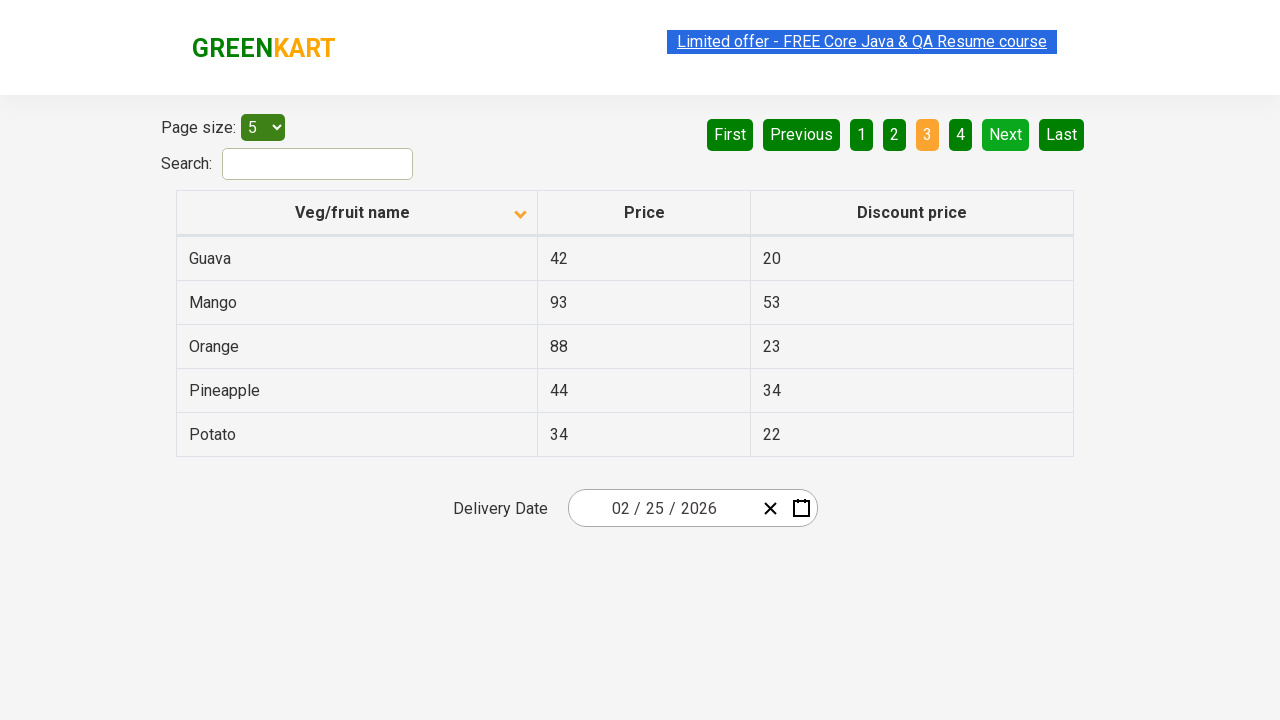

Rice not found on current page, clicked Next button to move to next page at (1006, 134) on [aria-label='Next']
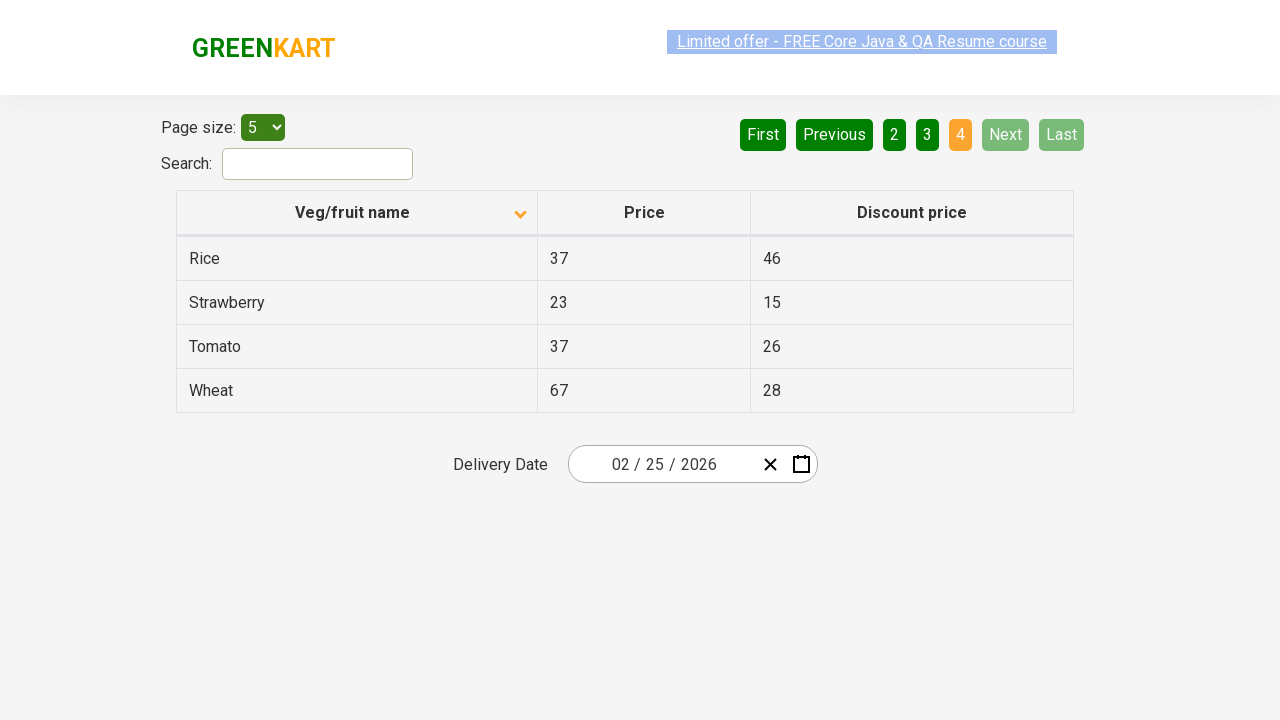

Checked current page for Rice, found 4 rows
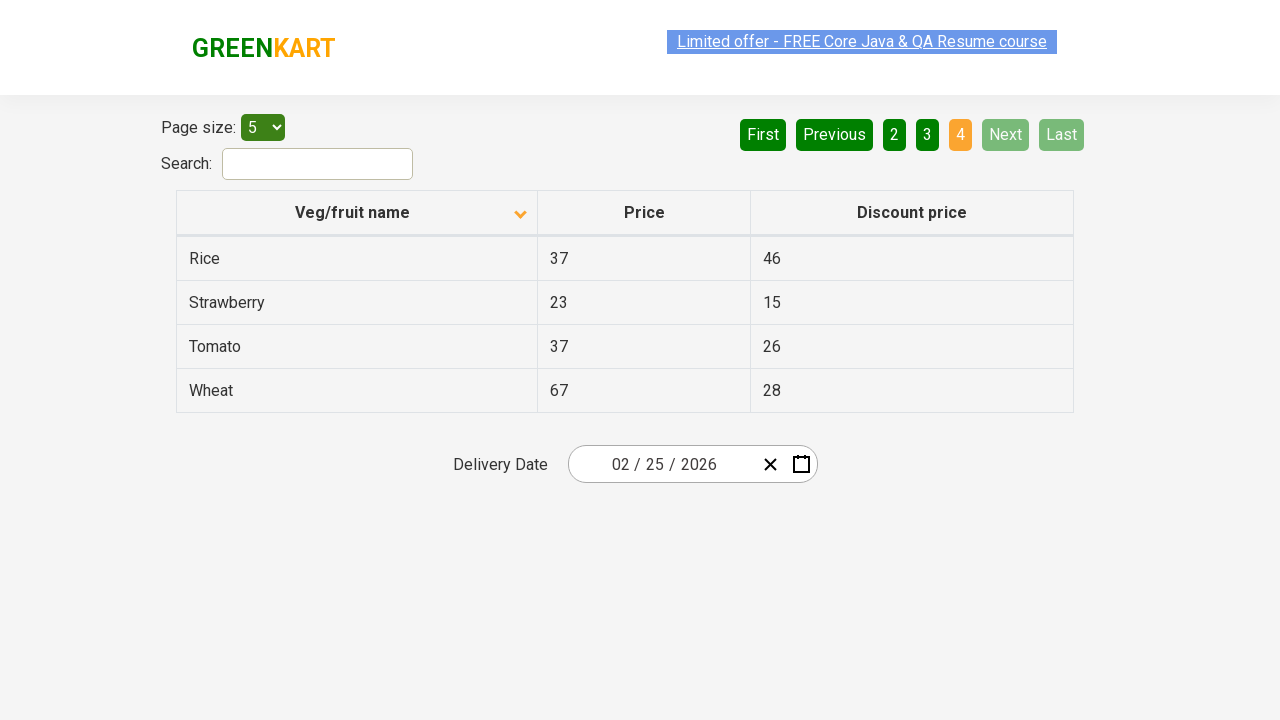

Retrieved price for Rice: 37RS
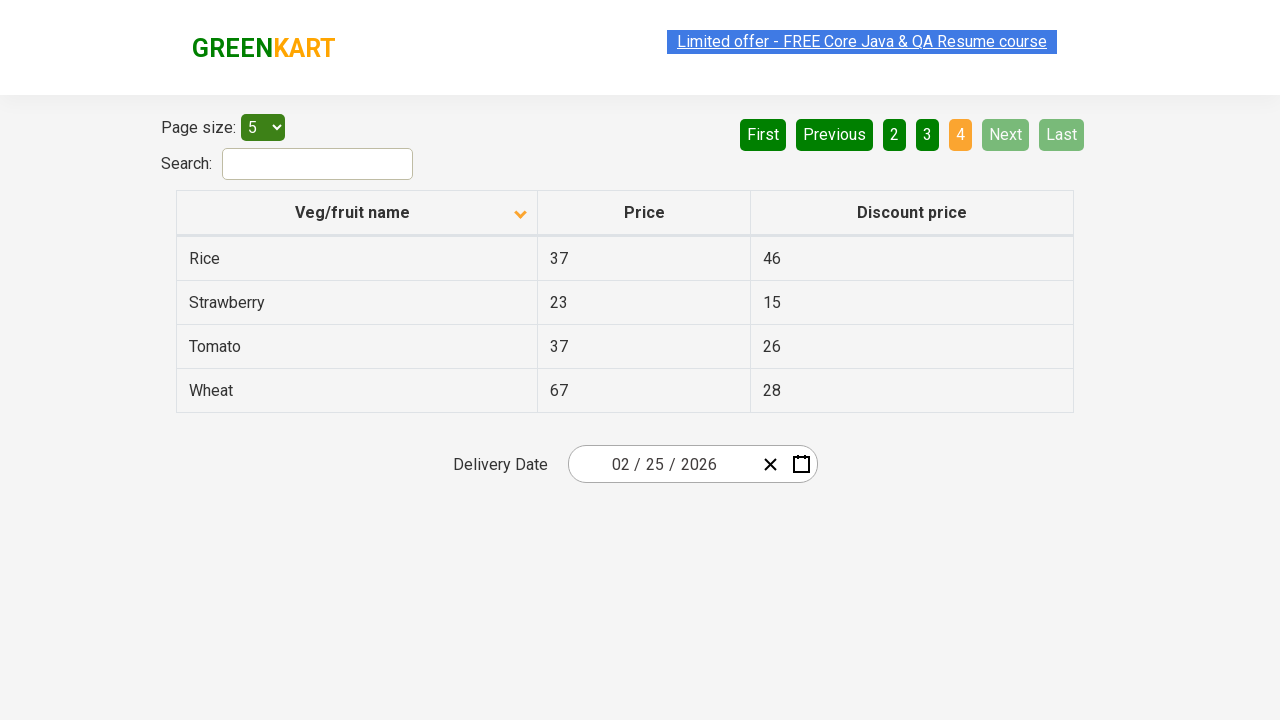

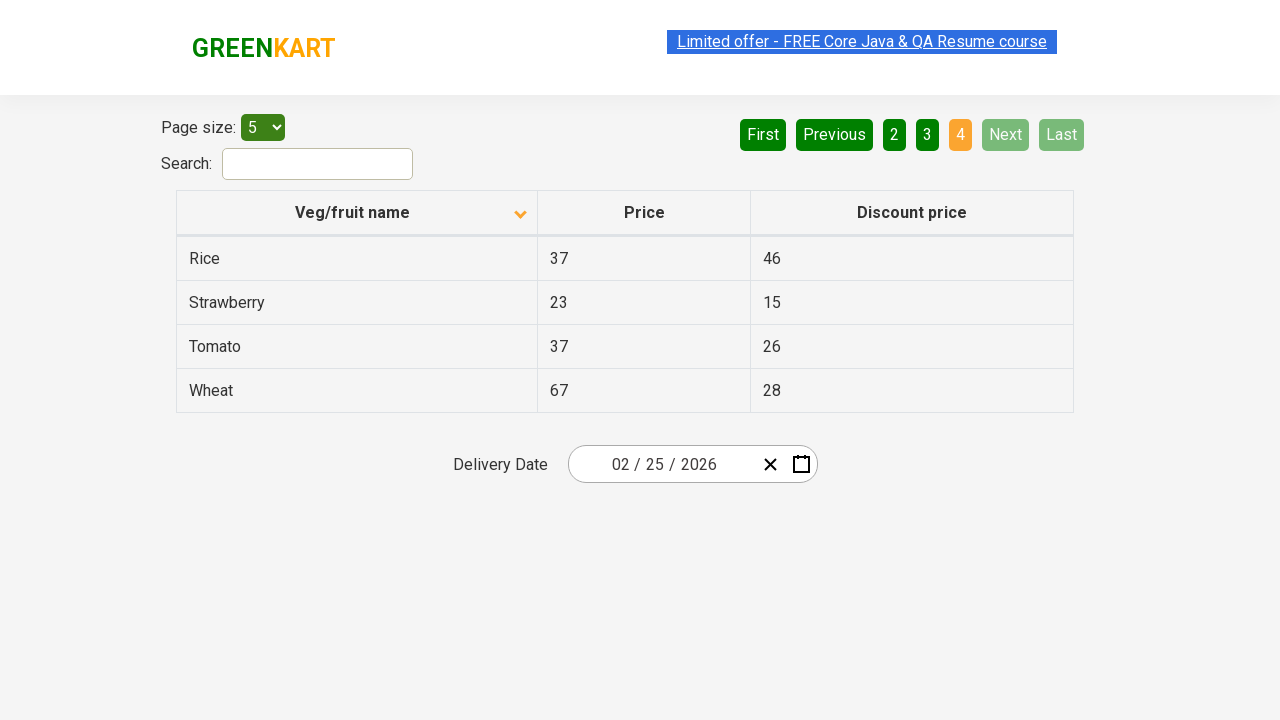